Tests a registration form by filling in first name, last name, selecting gender radio buttons, checking multiple checkboxes, entering email and password, submitting the form, and navigating back to home page

Starting URL: https://www.hyrtutorials.com/p/basic-controls.html

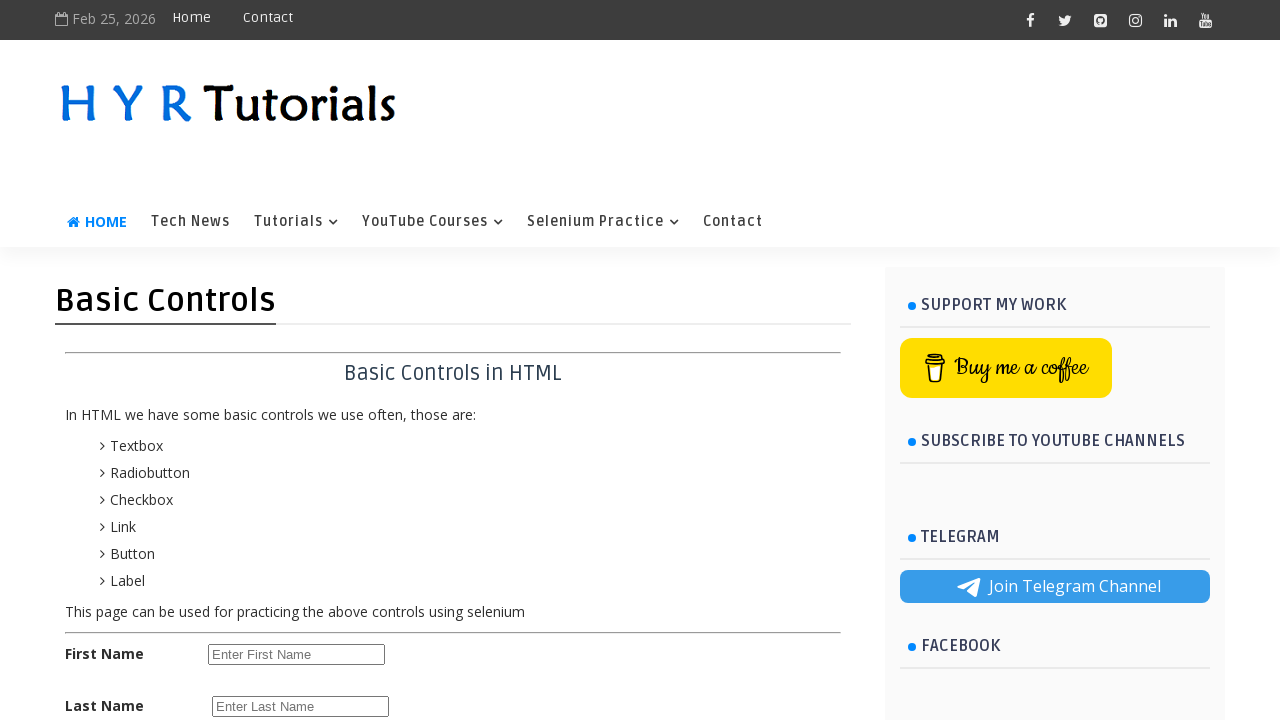

Filled first name field with 'VenkataSurendra' on #firstName
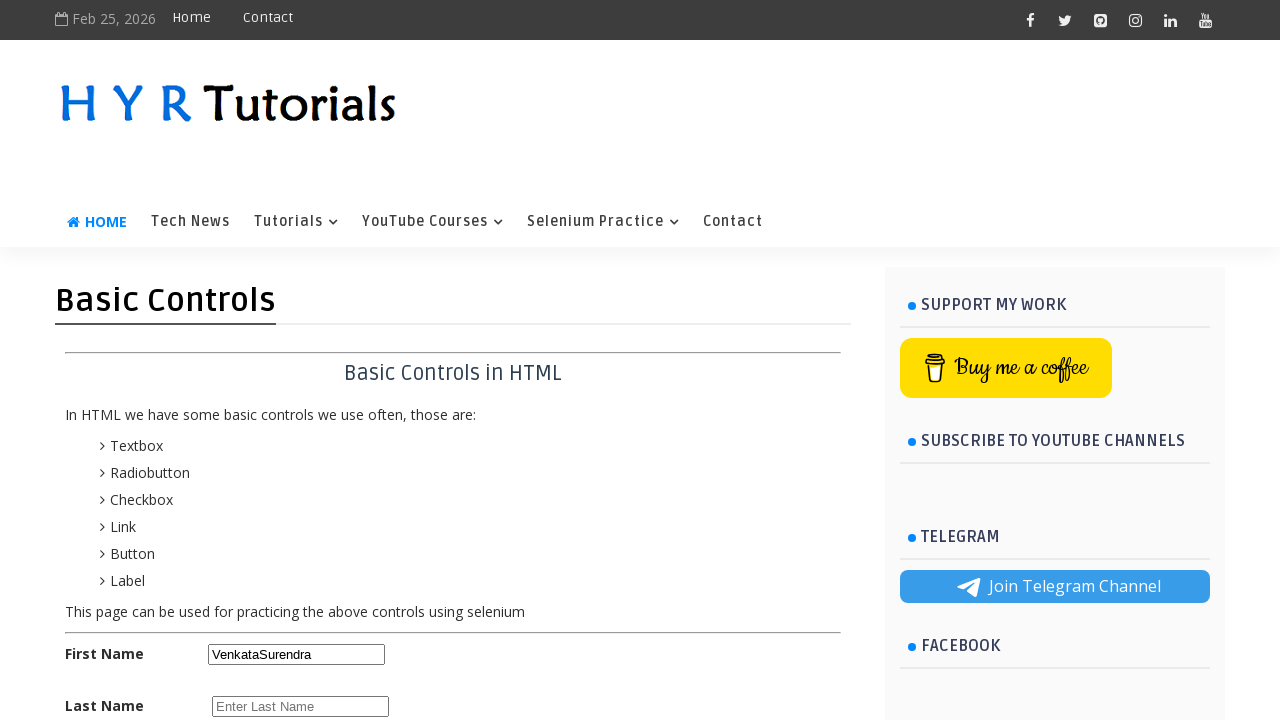

Filled last name field with 'Undrajavarapu' on #lastName
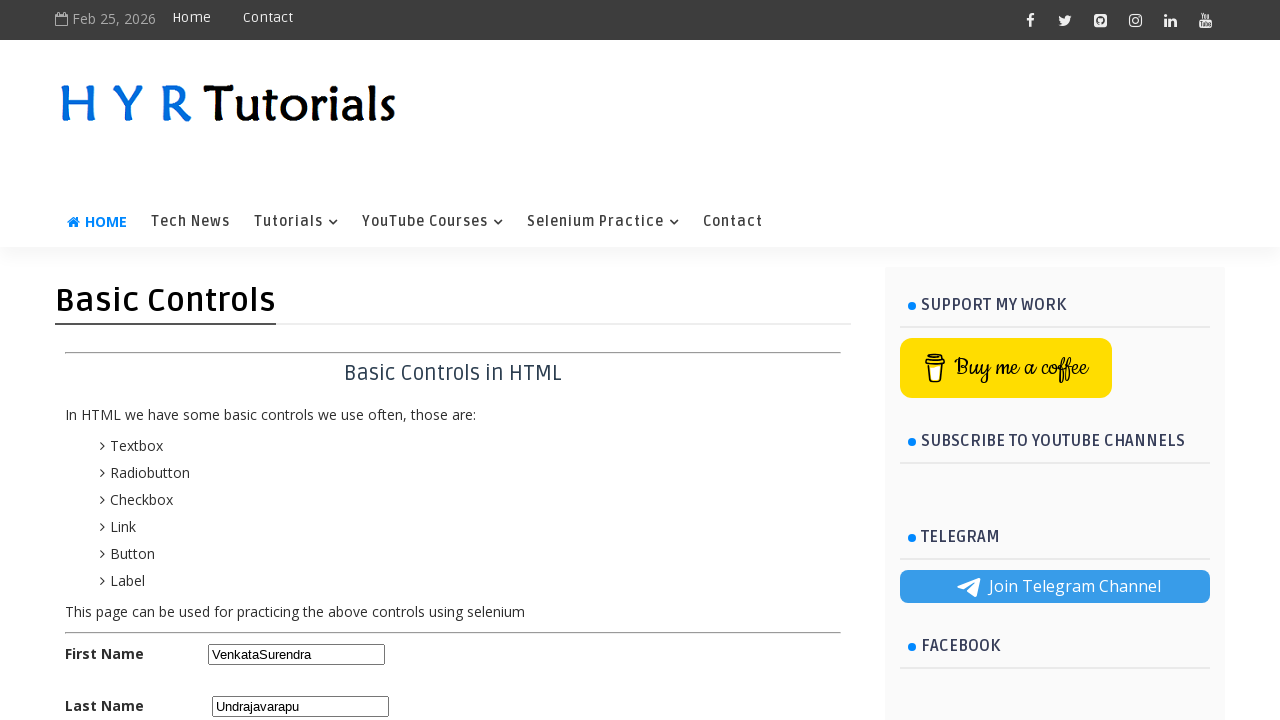

Clicked female radio button at (286, 360) on #femalerb
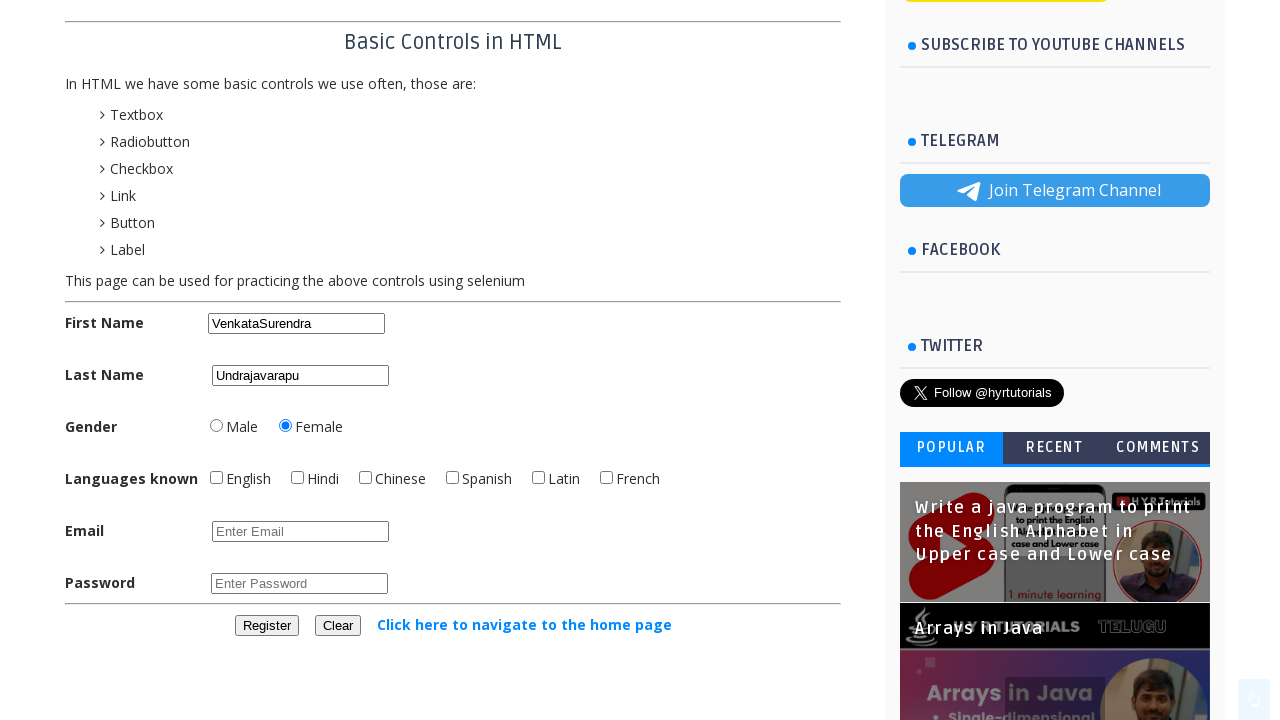

Clicked male radio button at (216, 426) on #malerb
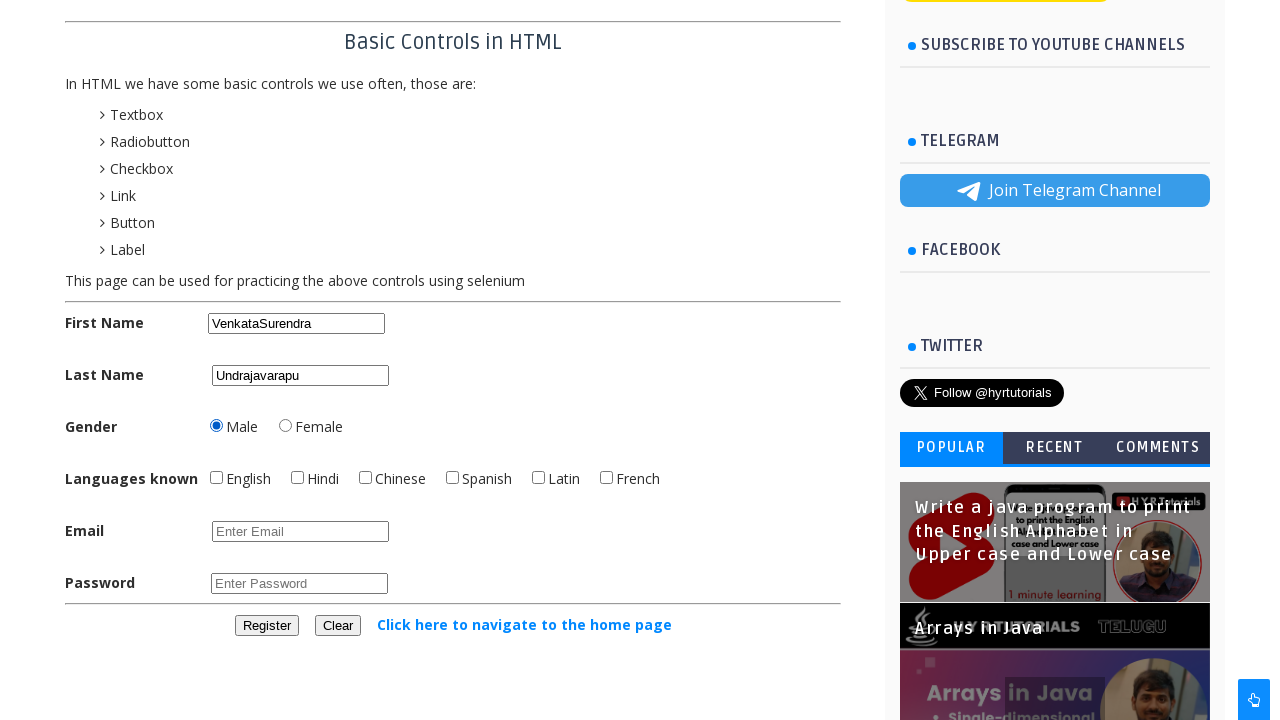

Checked a checkbox at (216, 478) on .bcCheckBox >> nth=0
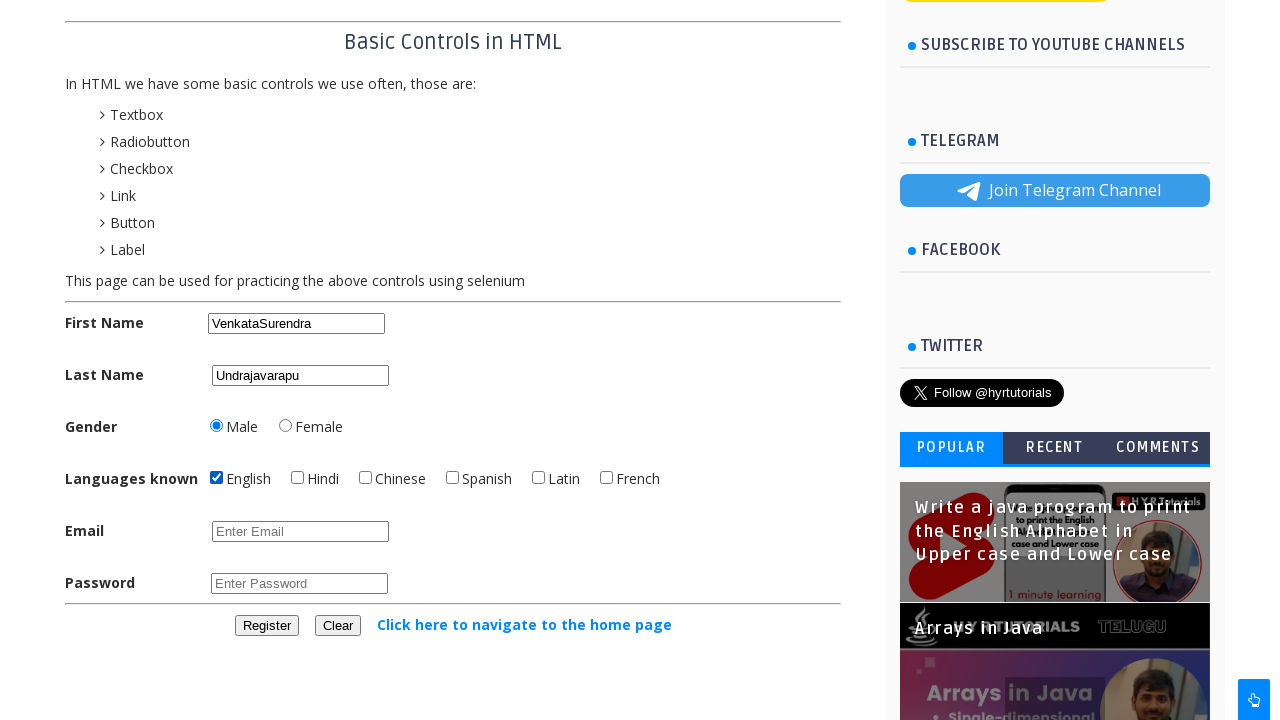

Checked a checkbox at (298, 478) on .bcCheckBox >> nth=1
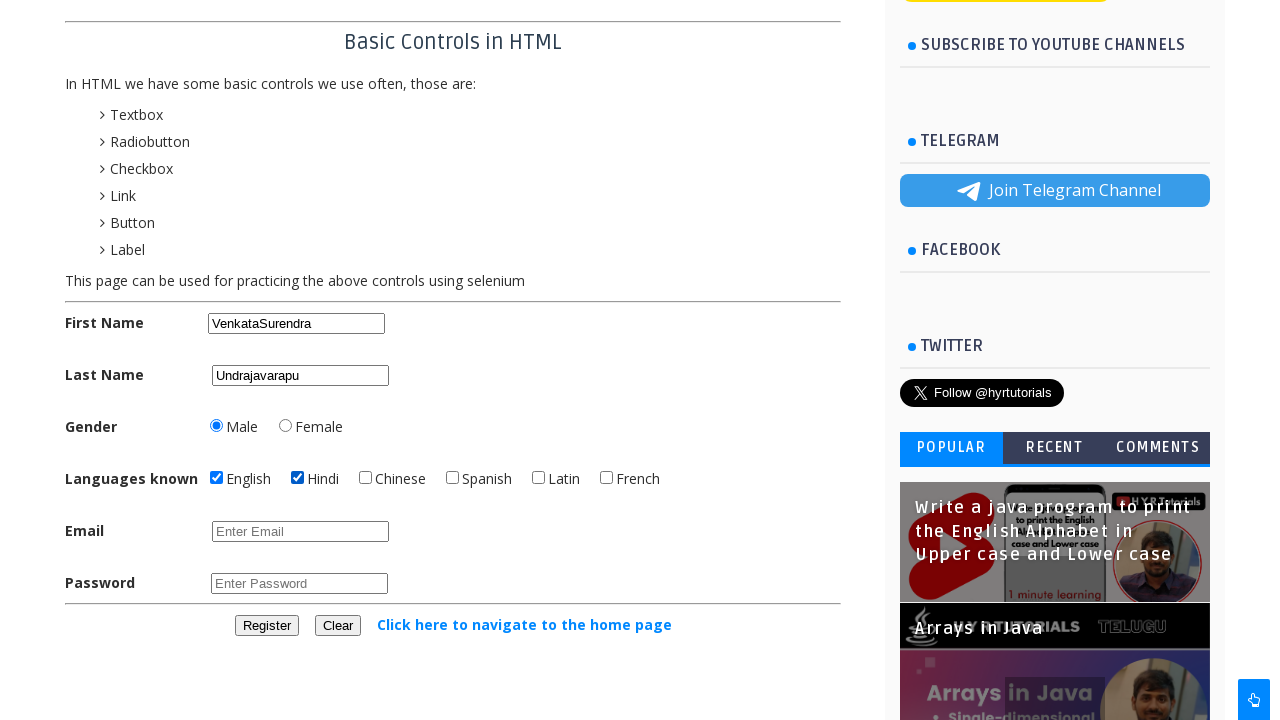

Checked a checkbox at (366, 478) on .bcCheckBox >> nth=2
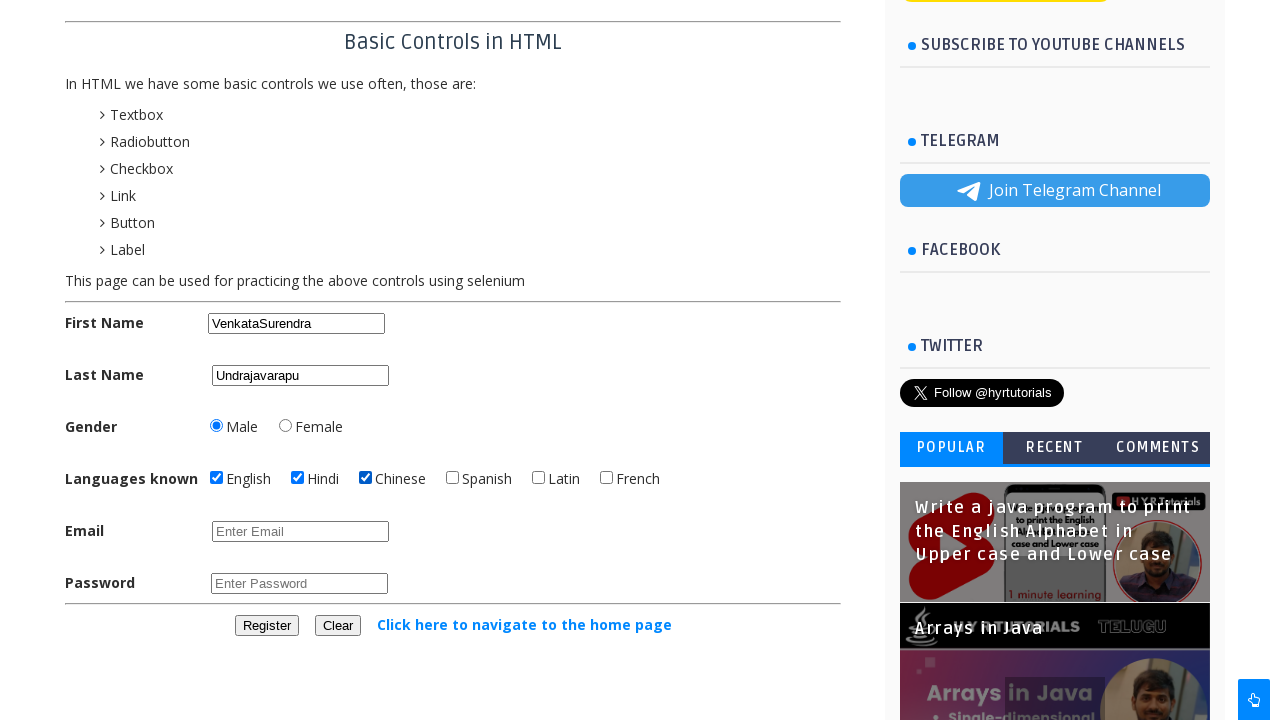

Checked a checkbox at (452, 478) on .bcCheckBox >> nth=3
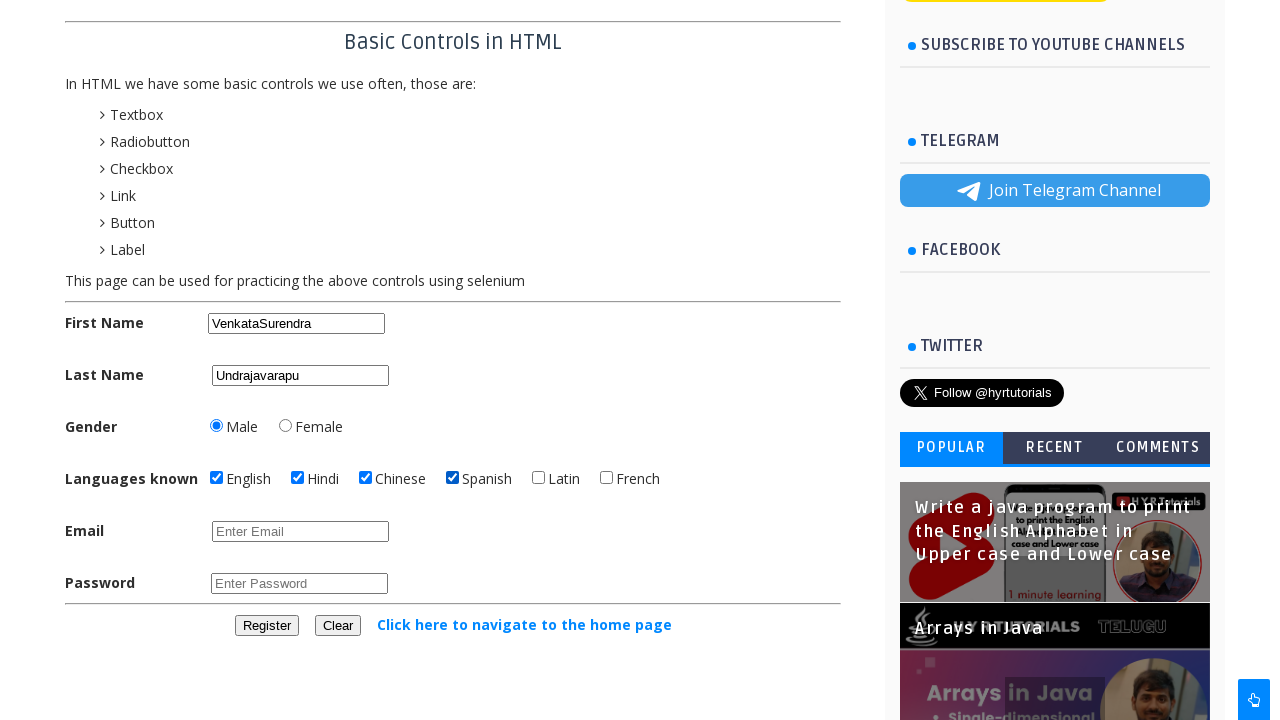

Checked a checkbox at (538, 478) on .bcCheckBox >> nth=4
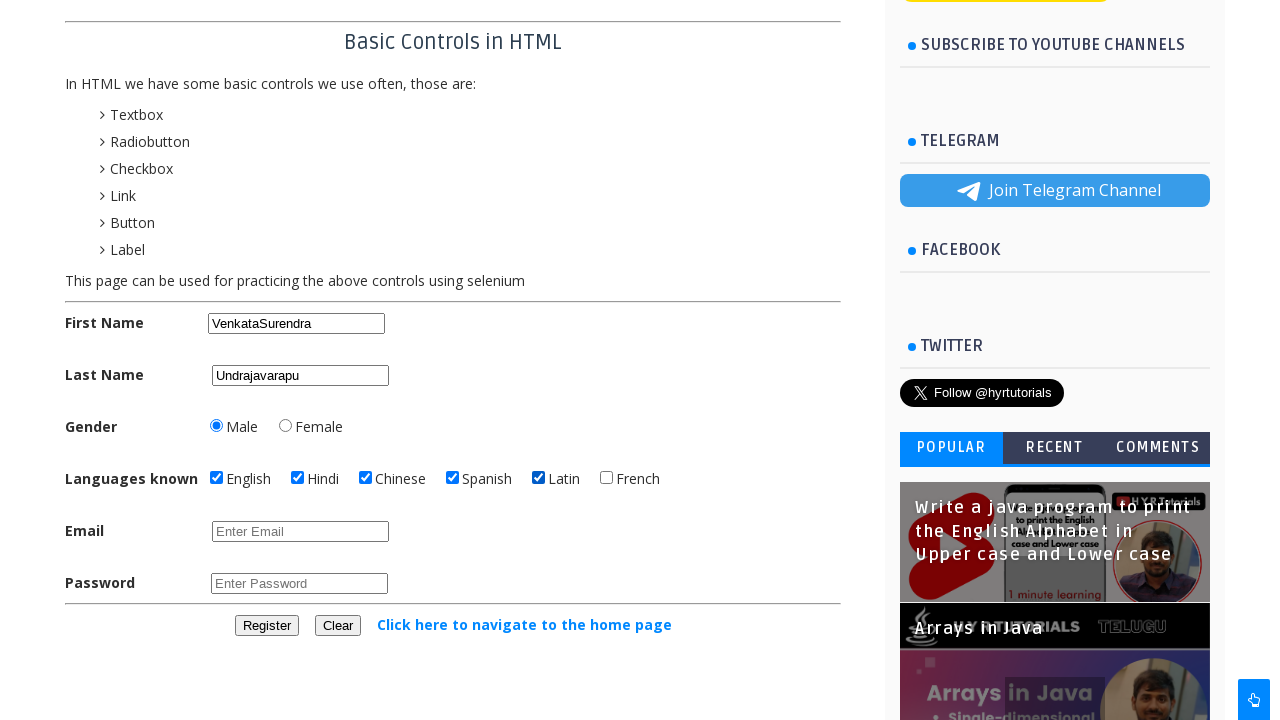

Checked a checkbox at (606, 478) on .bcCheckBox >> nth=5
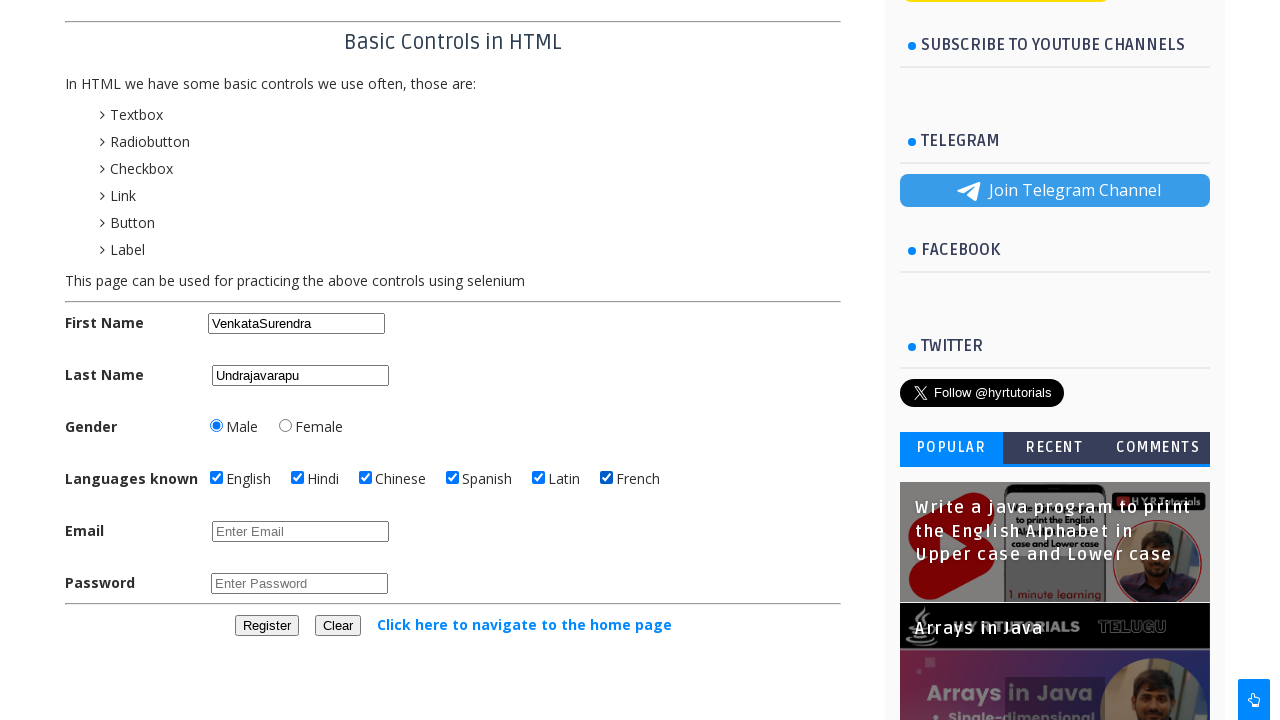

Filled email field with 'testuser347@example.com' on #email
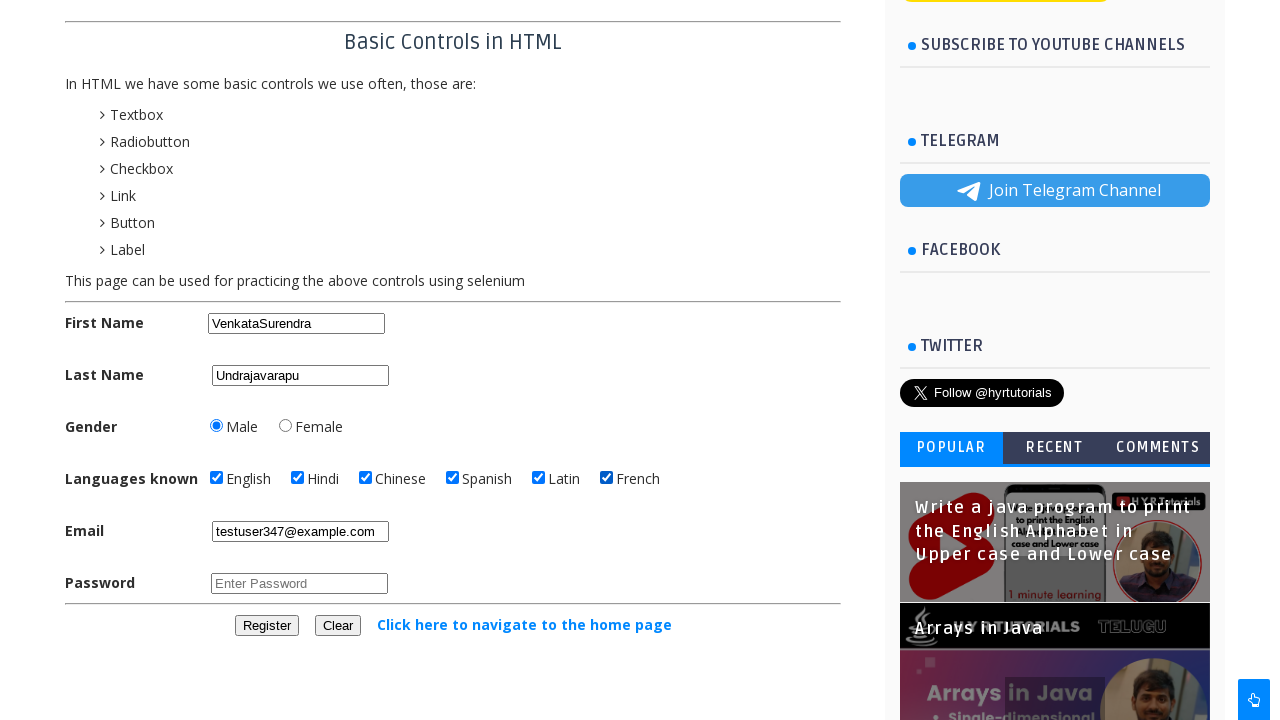

Filled password field with 'TestPass123!' on #password
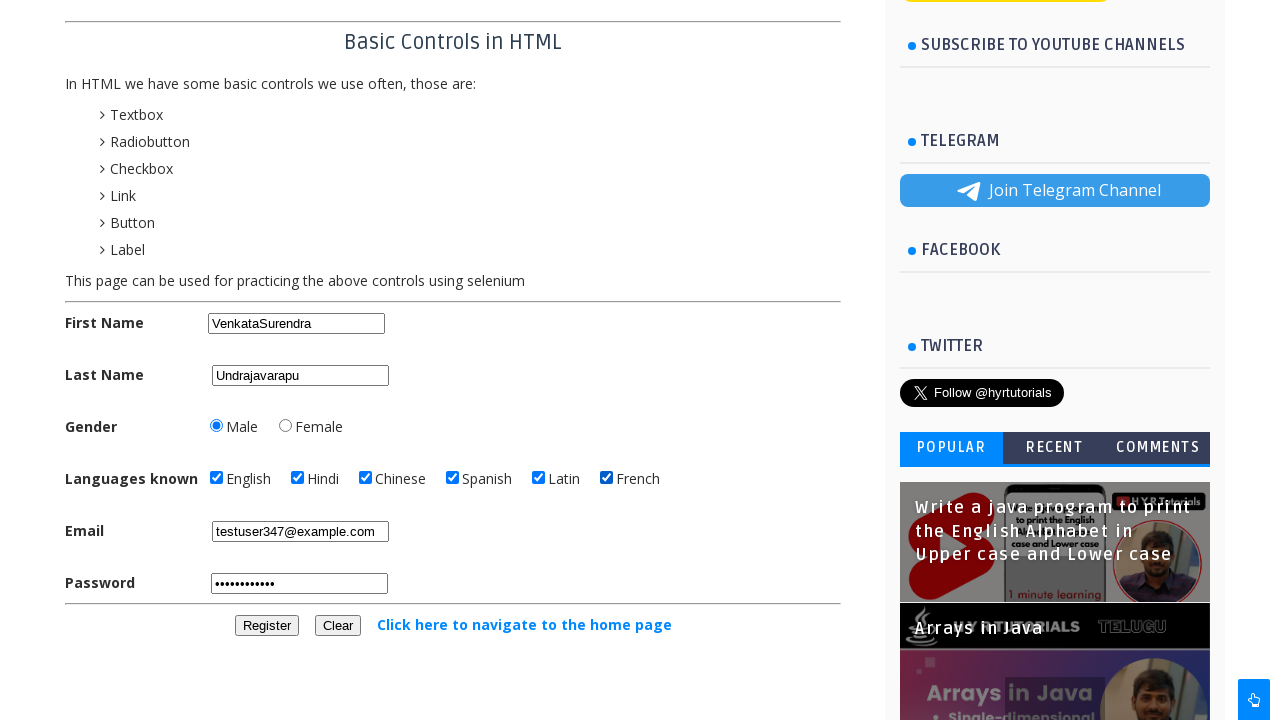

Clicked register button to submit form at (266, 626) on #registerbtn
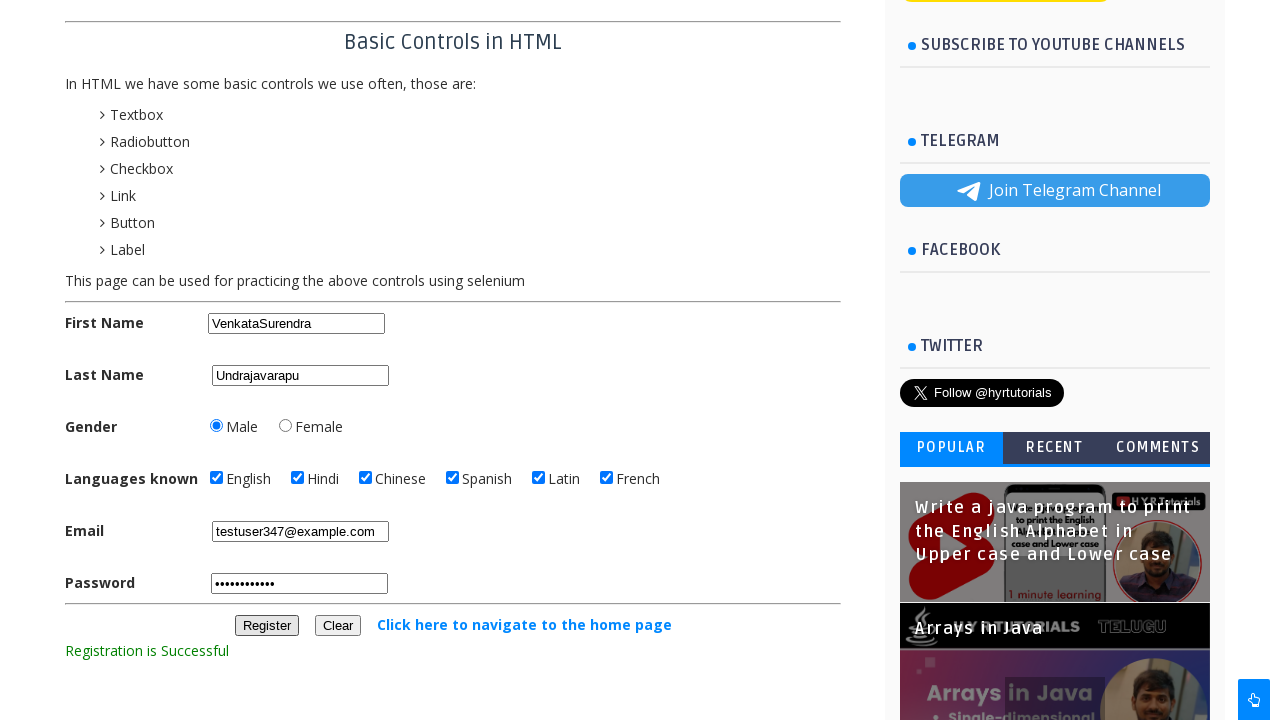

Waited 5 seconds for registration to complete
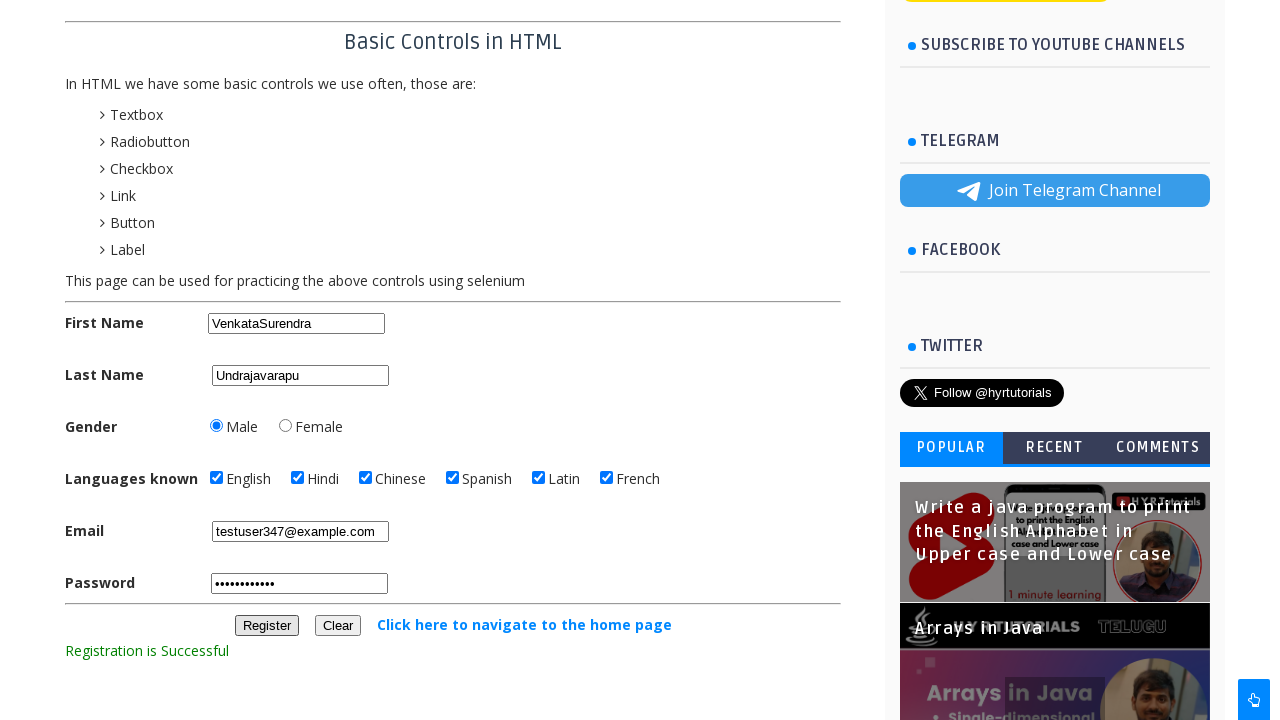

Clicked link to navigate to home page at (524, 624) on text=Click here to navigate to the home page
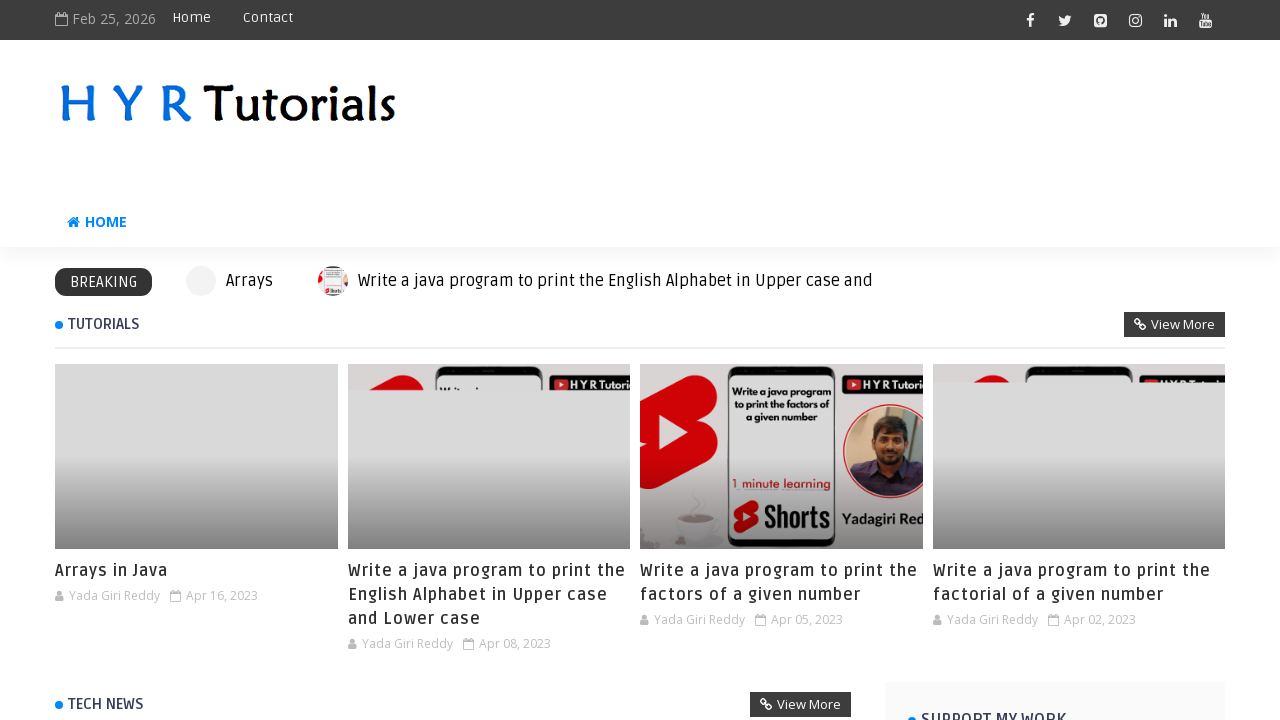

Waited 5 seconds for navigation to complete
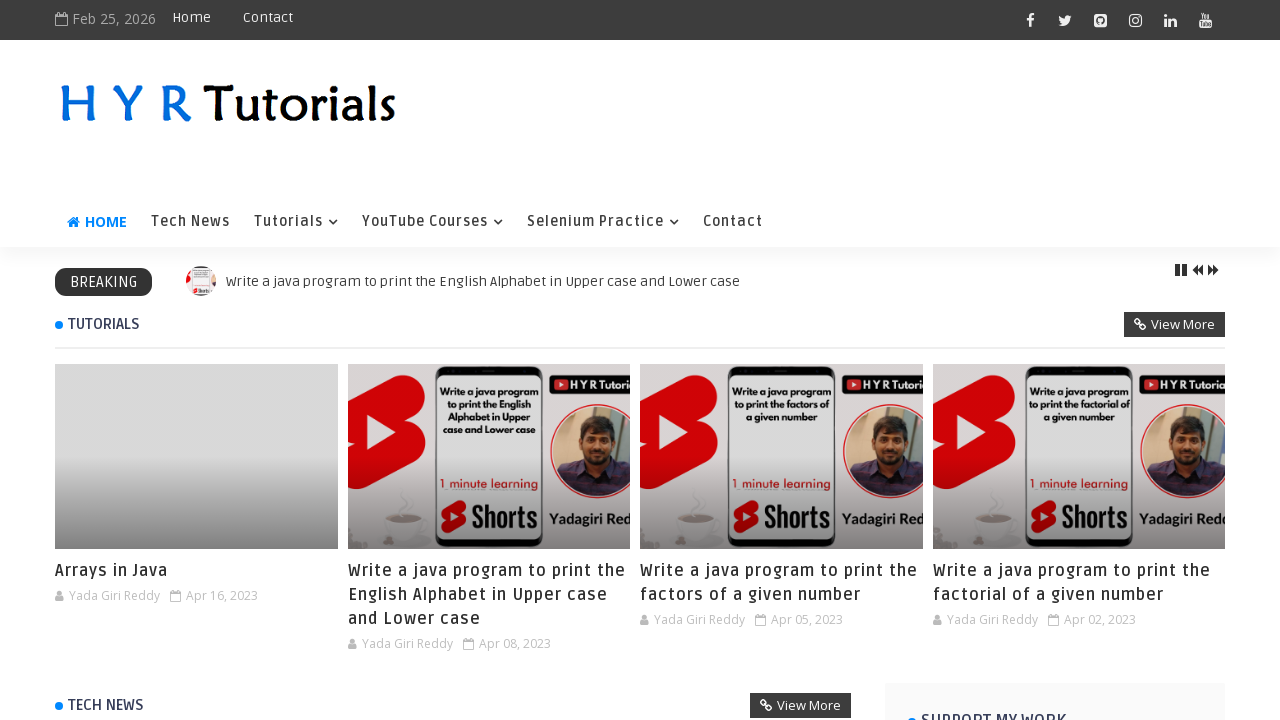

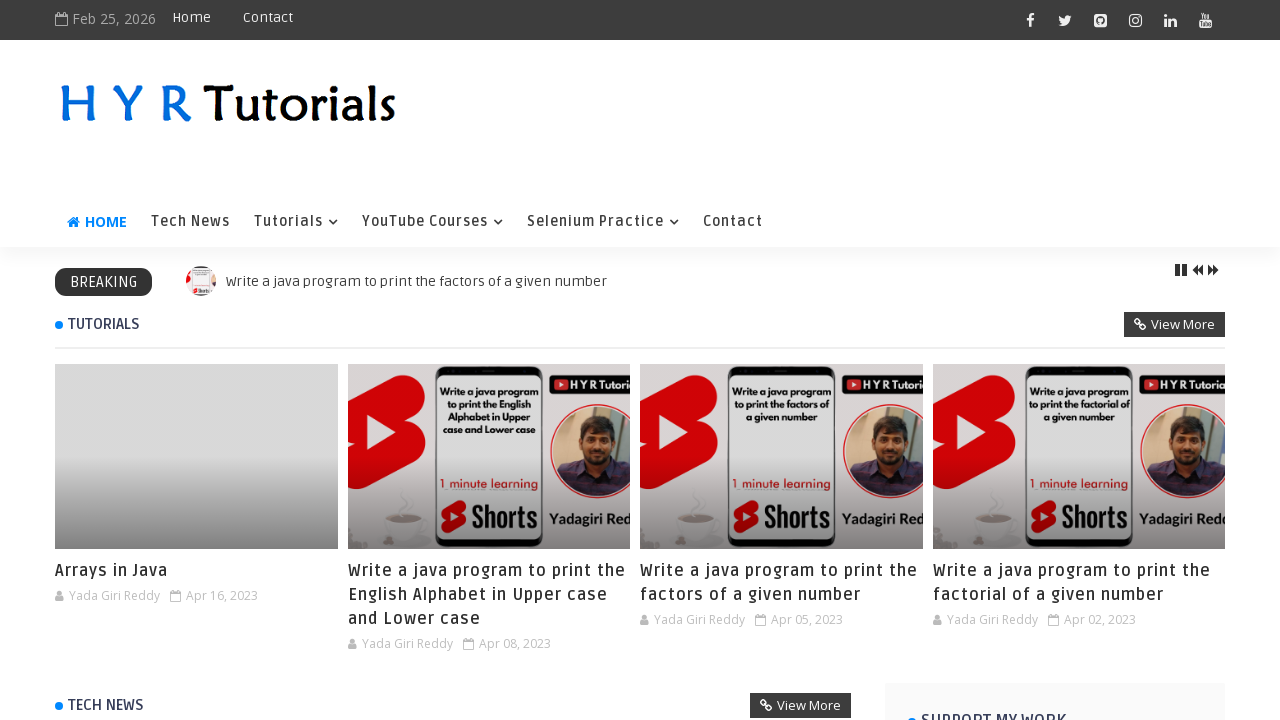